Tests navigation from home page to cart and back to home, verifying URLs contain expected paths

Starting URL: https://www.demoblaze.com/

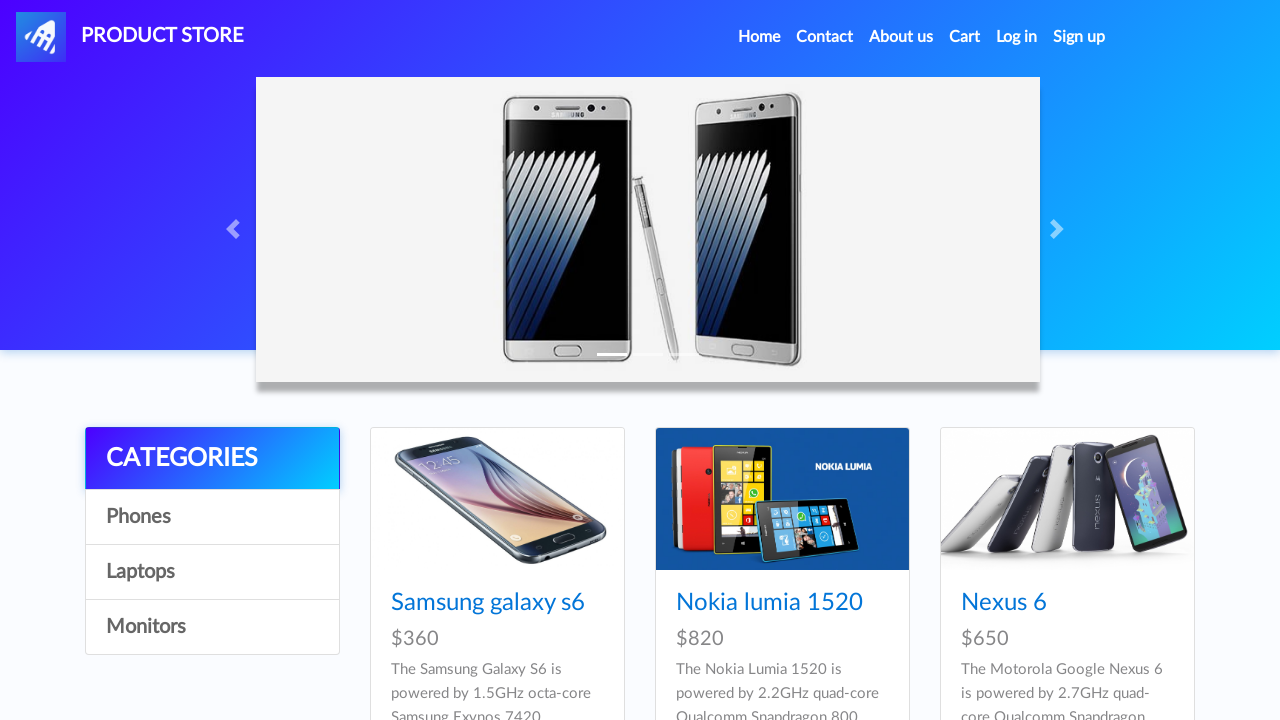

Navigated to home page at https://www.demoblaze.com/
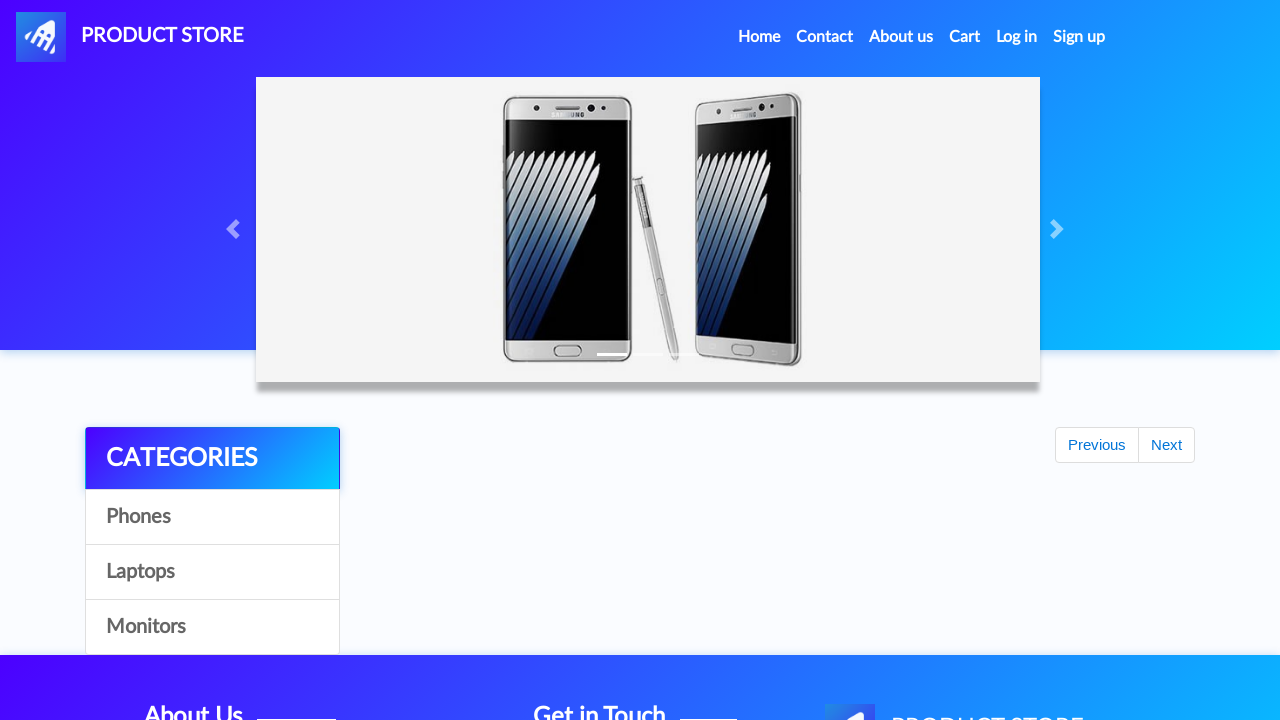

Clicked Home link at (759, 37) on a:has-text('Home')
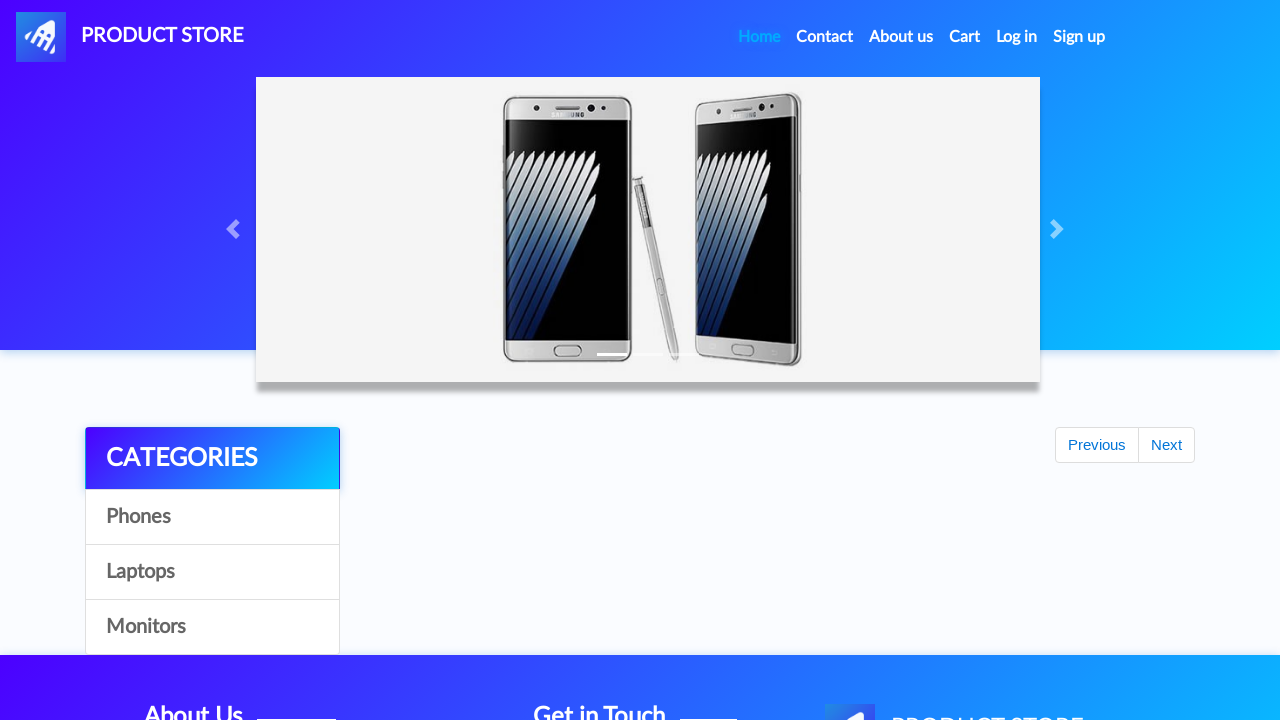

Clicked Cart link at (965, 37) on a:has-text('Cart')
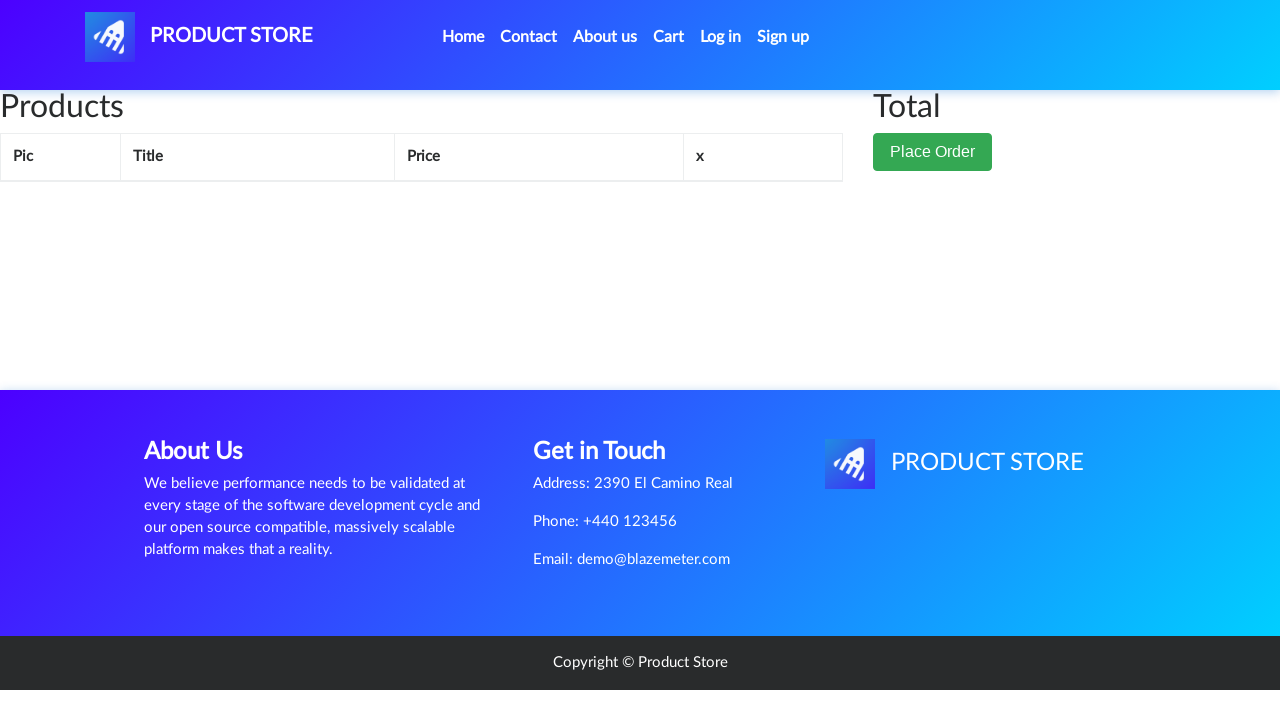

Cart page loaded with URL containing '/cart.html'
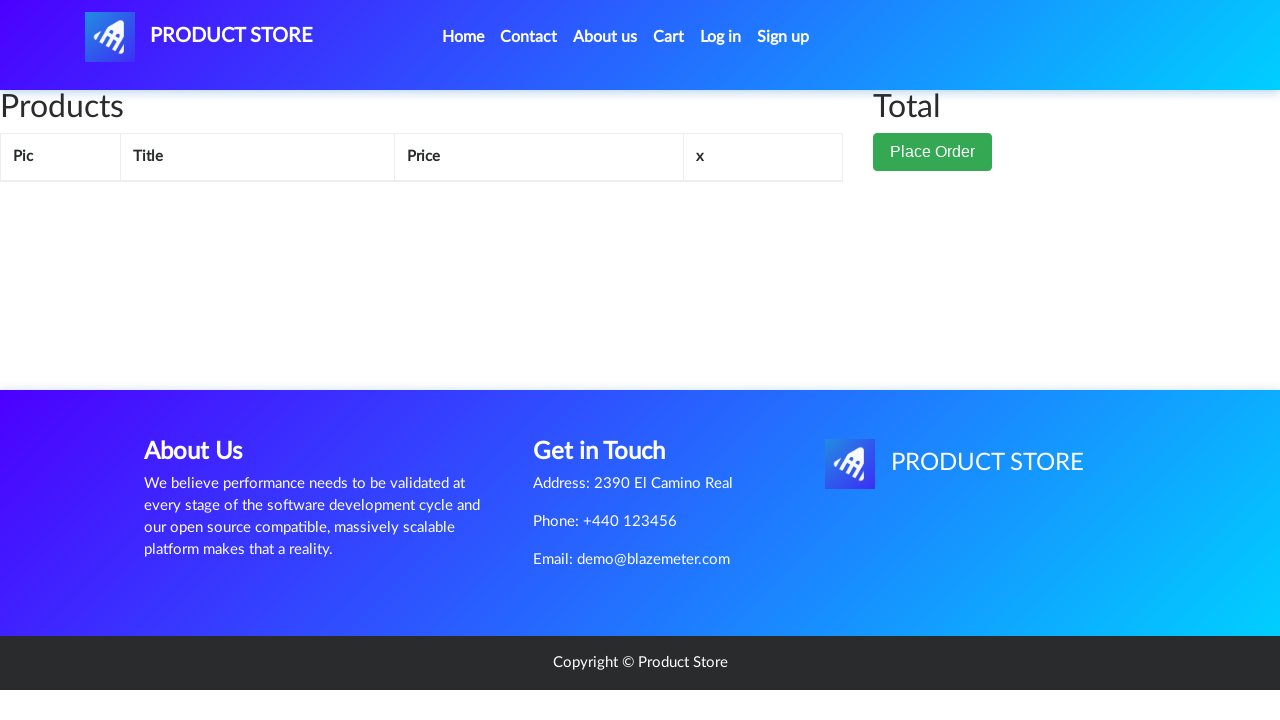

Clicked Home link to navigate back from cart at (463, 37) on a:has-text('Home')
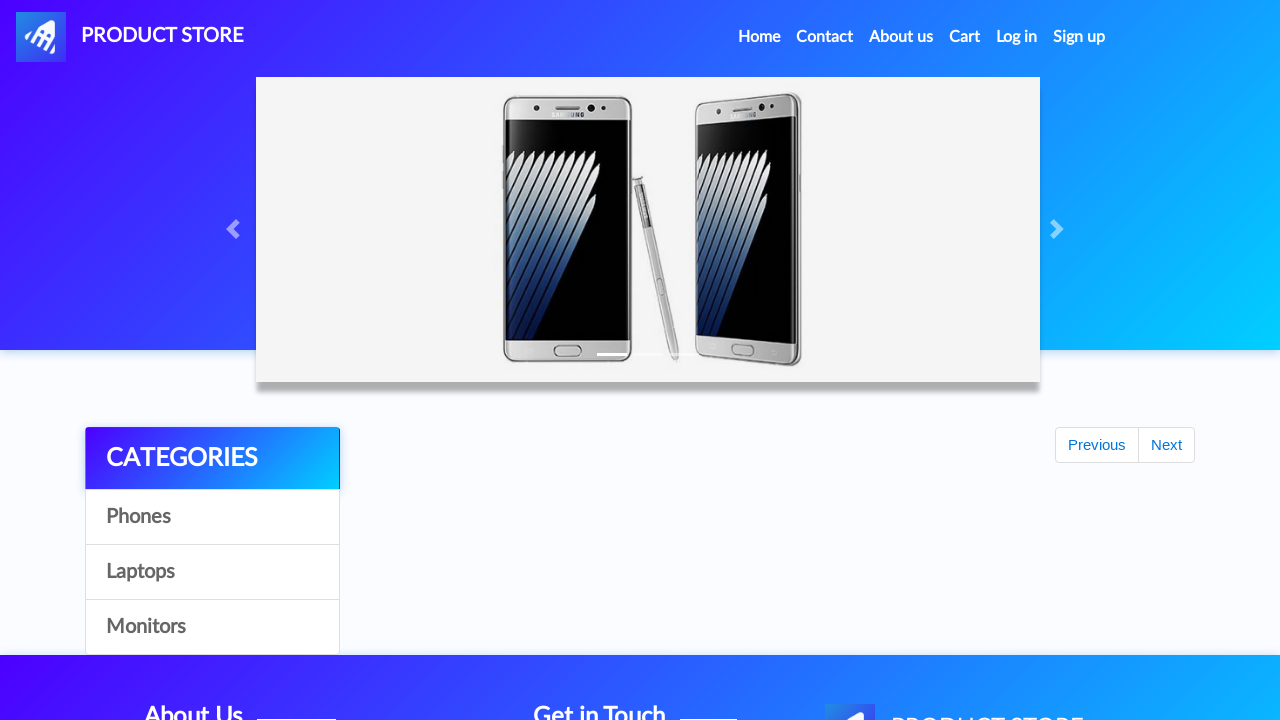

Home page loaded with URL containing '/index.html'
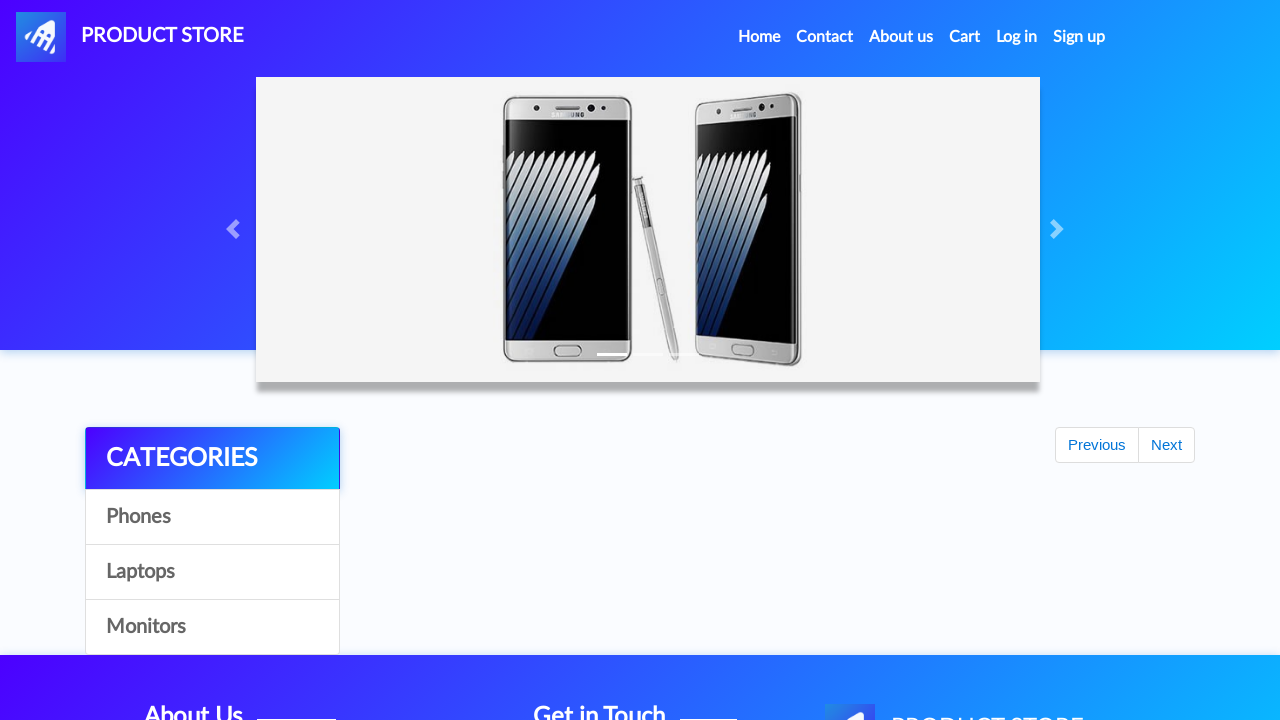

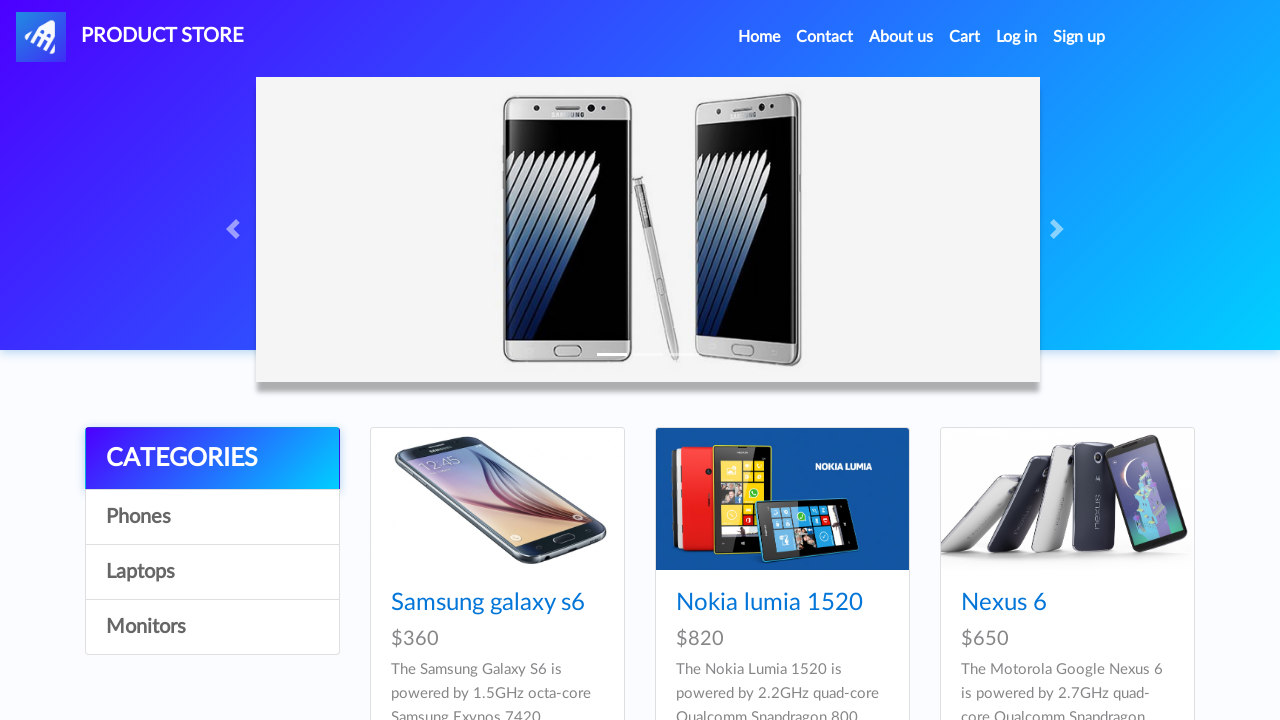